Tests dropdown manipulation by navigating to the Dropdown page, using JavaScript to enable multiple selections, and verifying multiple options can be selected.

Starting URL: https://the-internet.herokuapp.com

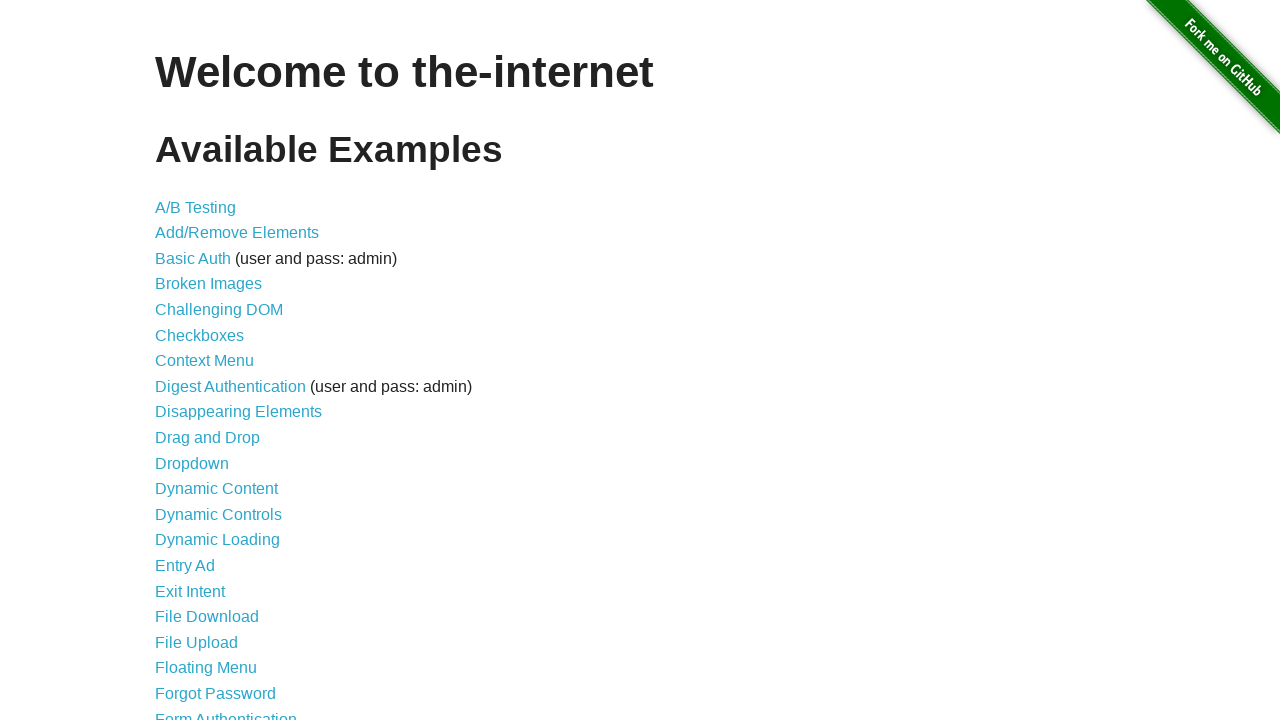

Clicked on Dropdown link to navigate to dropdown page at (192, 463) on a[href='/dropdown']
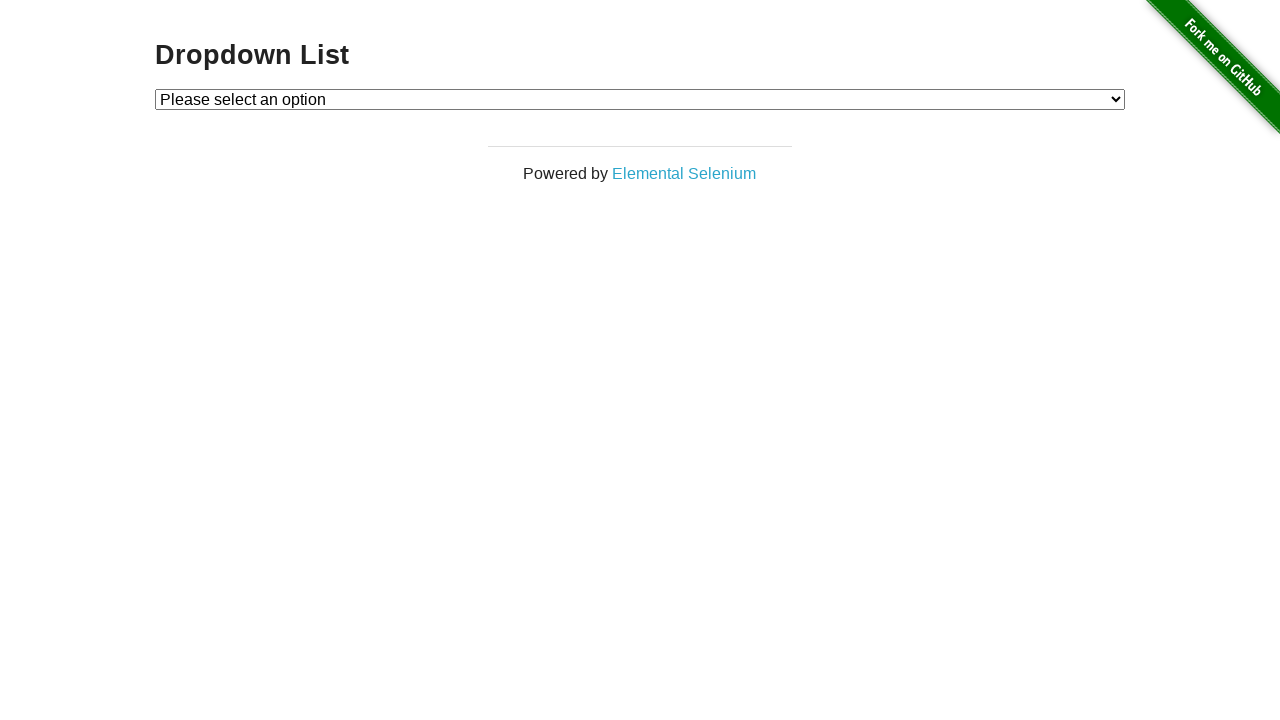

Dropdown element became visible
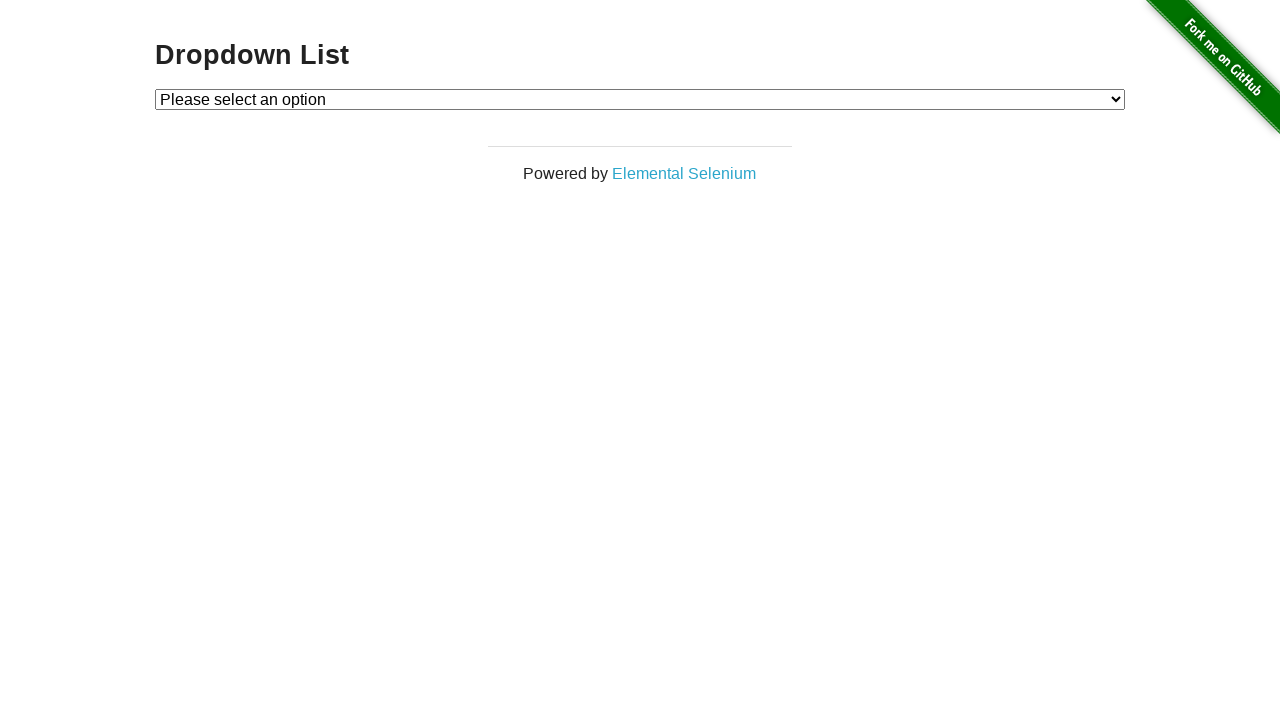

Used JavaScript to enable multiple selections on dropdown
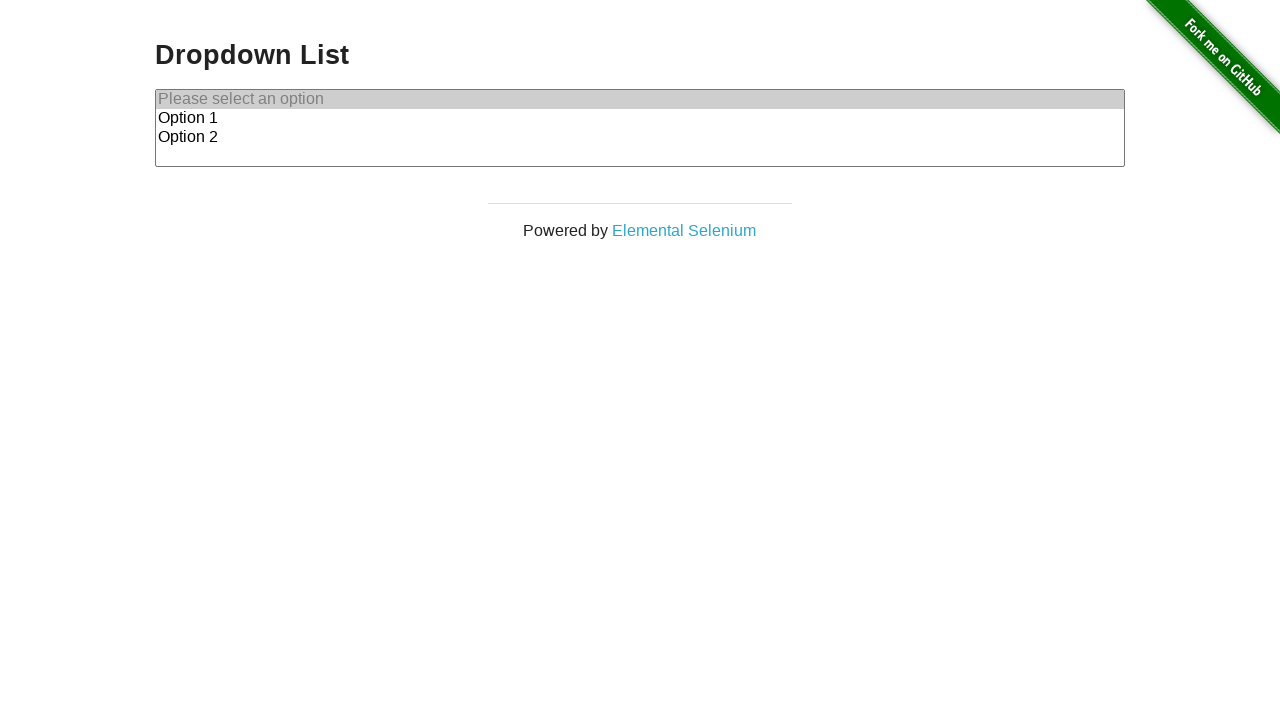

Selected Option 1 (value='1') from dropdown on #dropdown
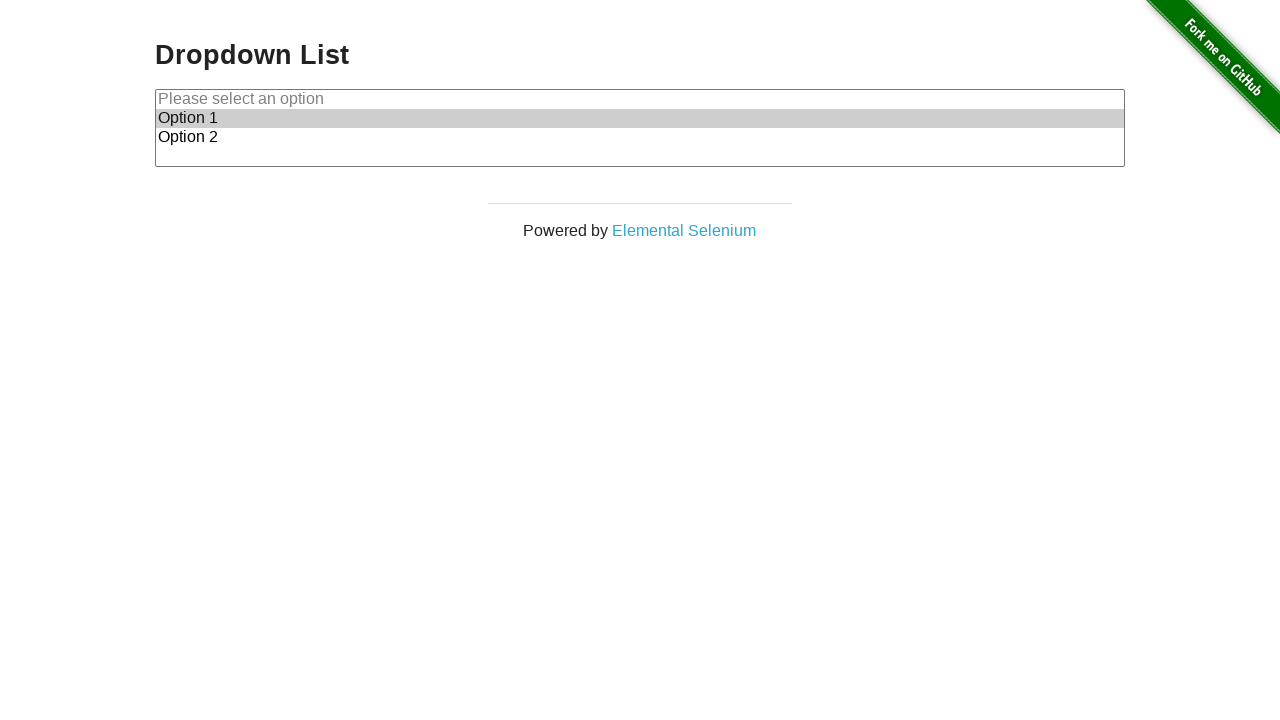

Used JavaScript to select Option 2 (value='2') while keeping Option 1 selected
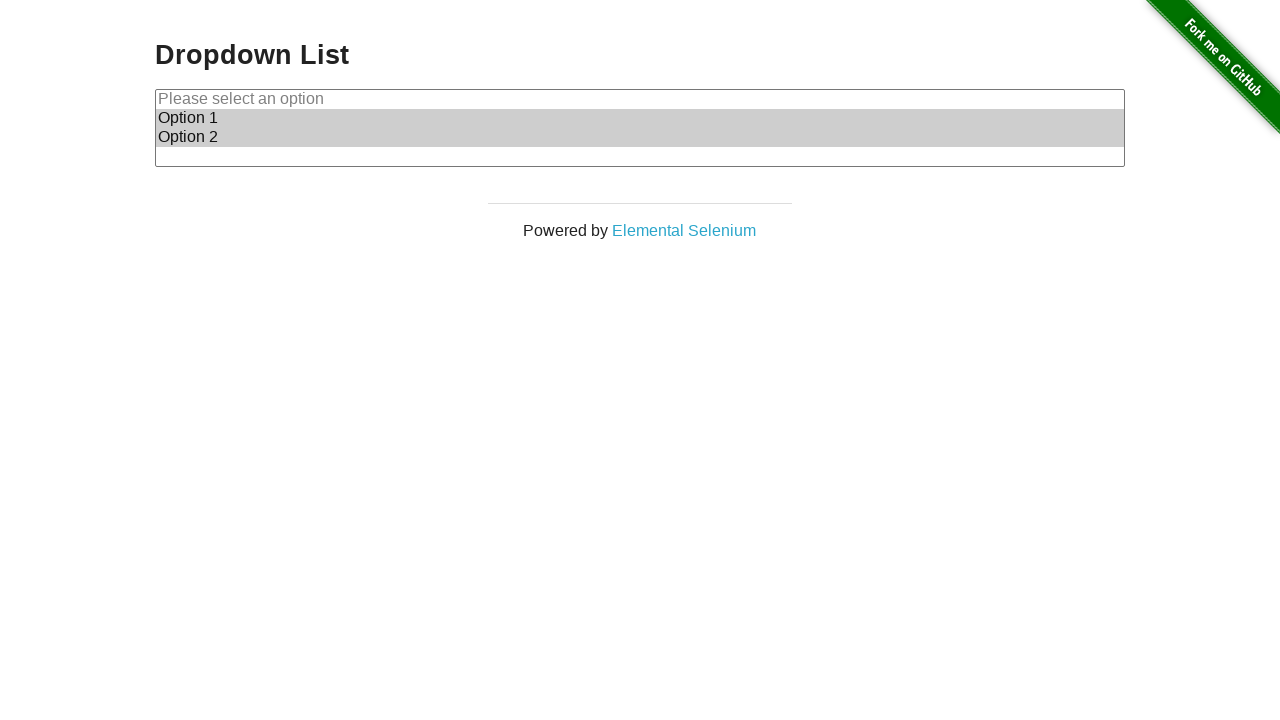

Retrieved list of selected options from dropdown
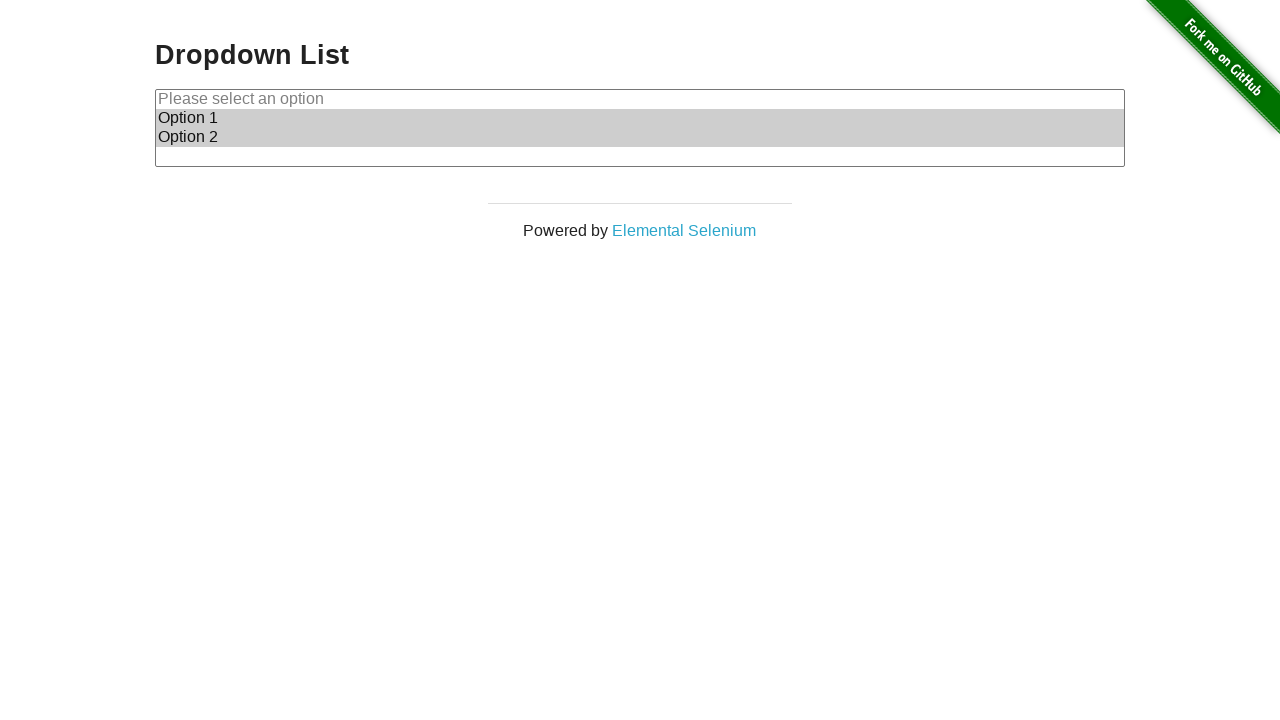

Verified that exactly 2 options are selected
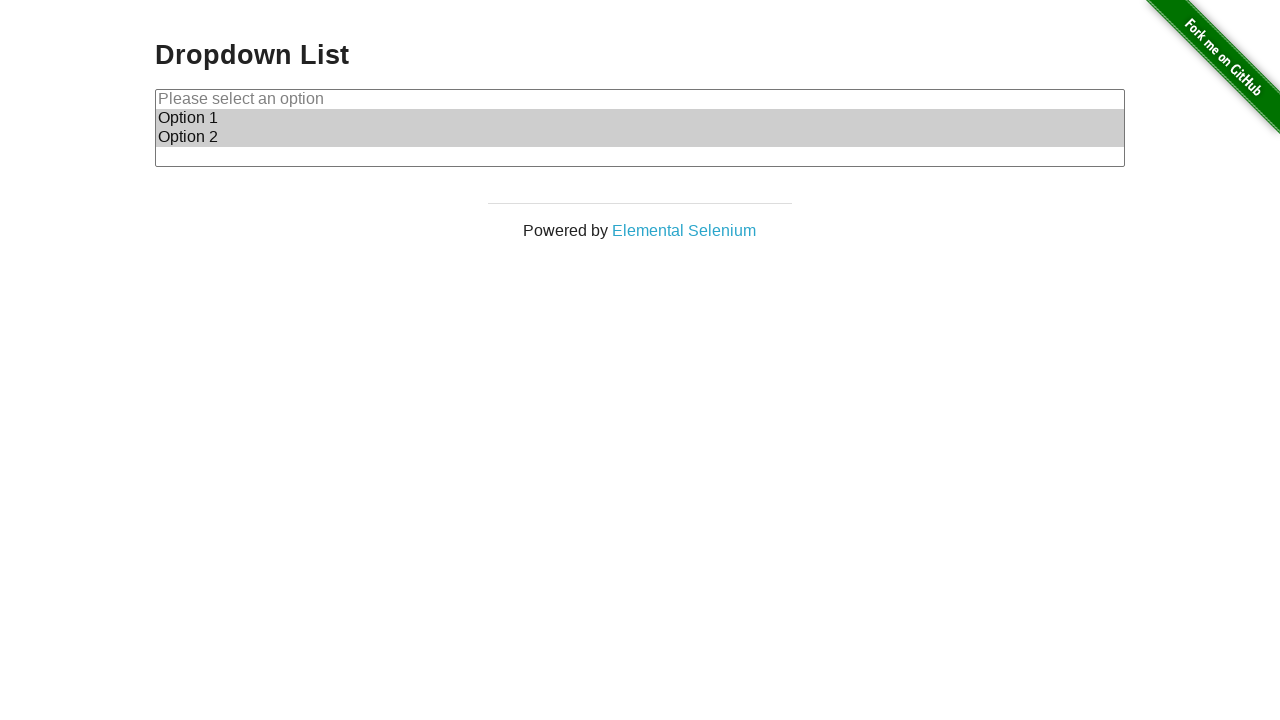

Verified that first selected option is 'Option 1'
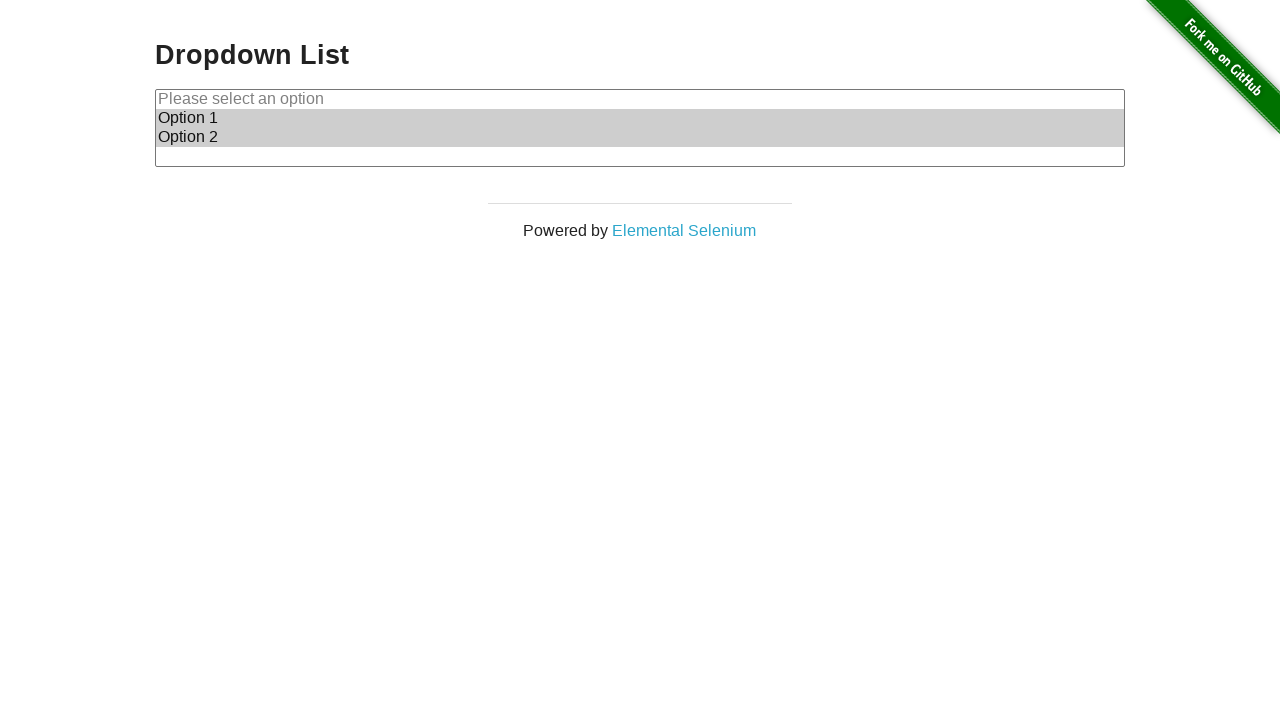

Verified that second selected option is 'Option 2'
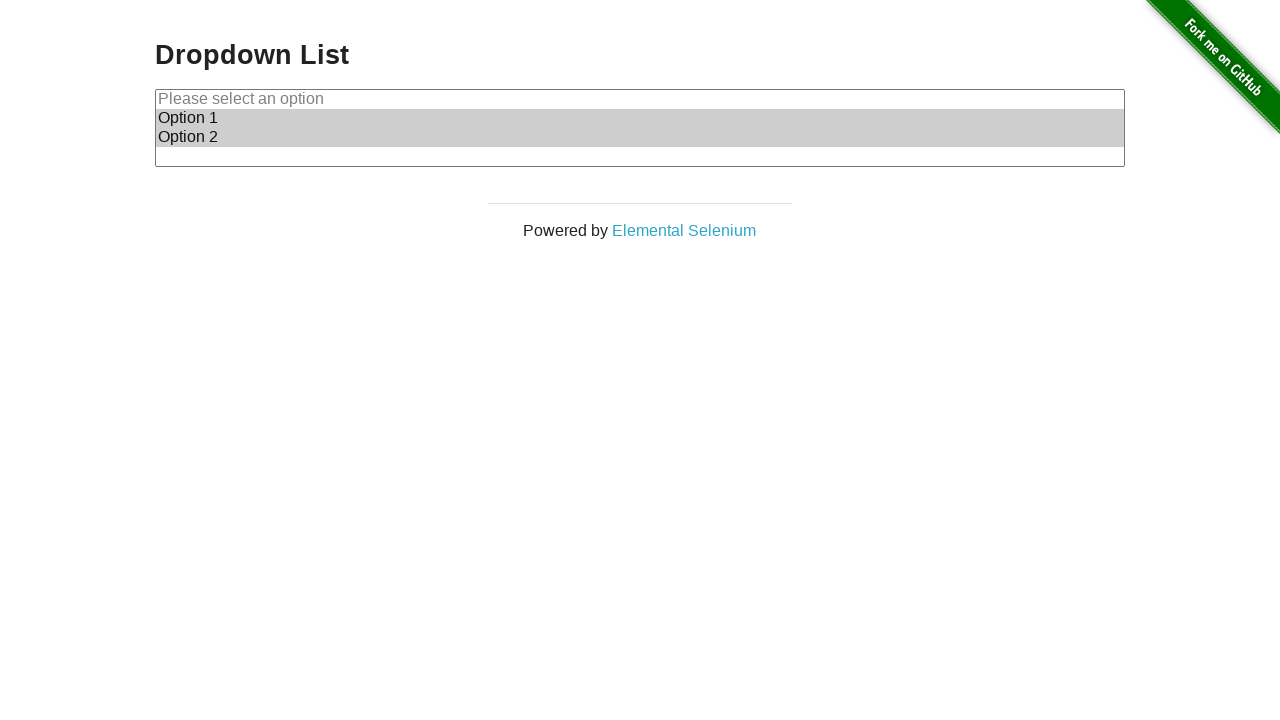

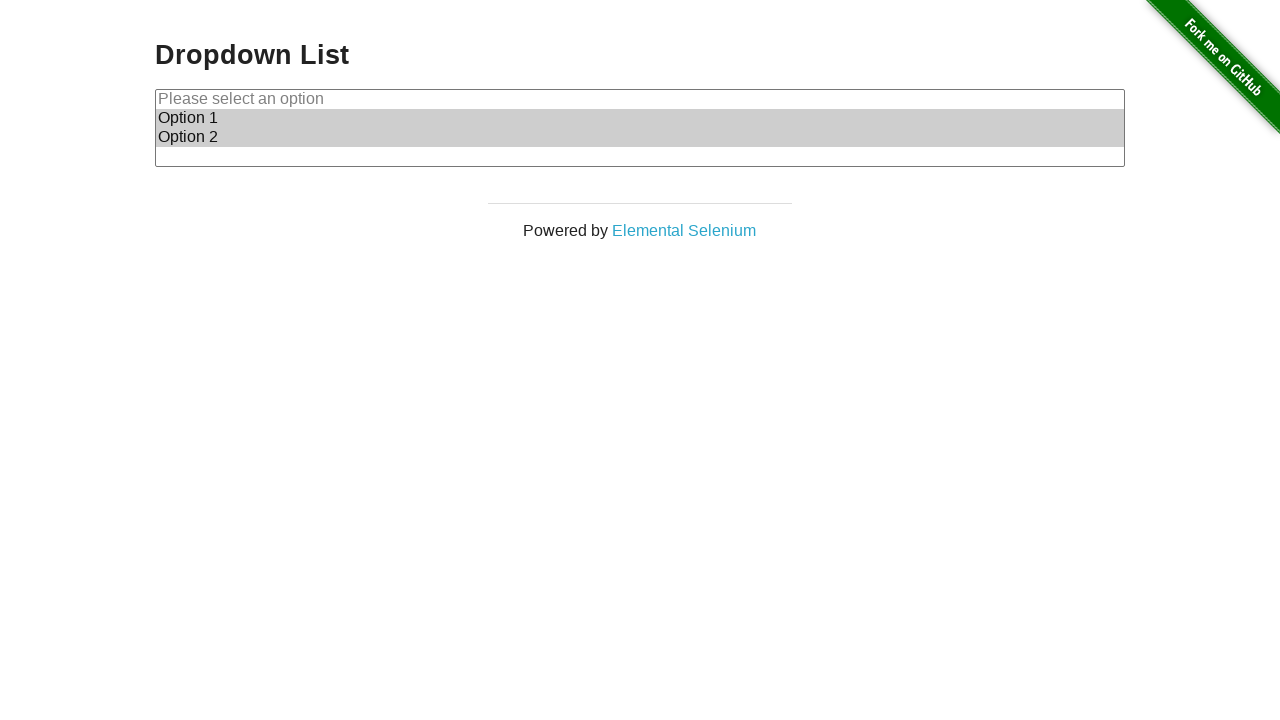